Tests registration form validation with invalid email format by filling form fields with an invalid email address and verifying email error messages appear.

Starting URL: https://alada.vn/tai-khoan/dang-ky.html

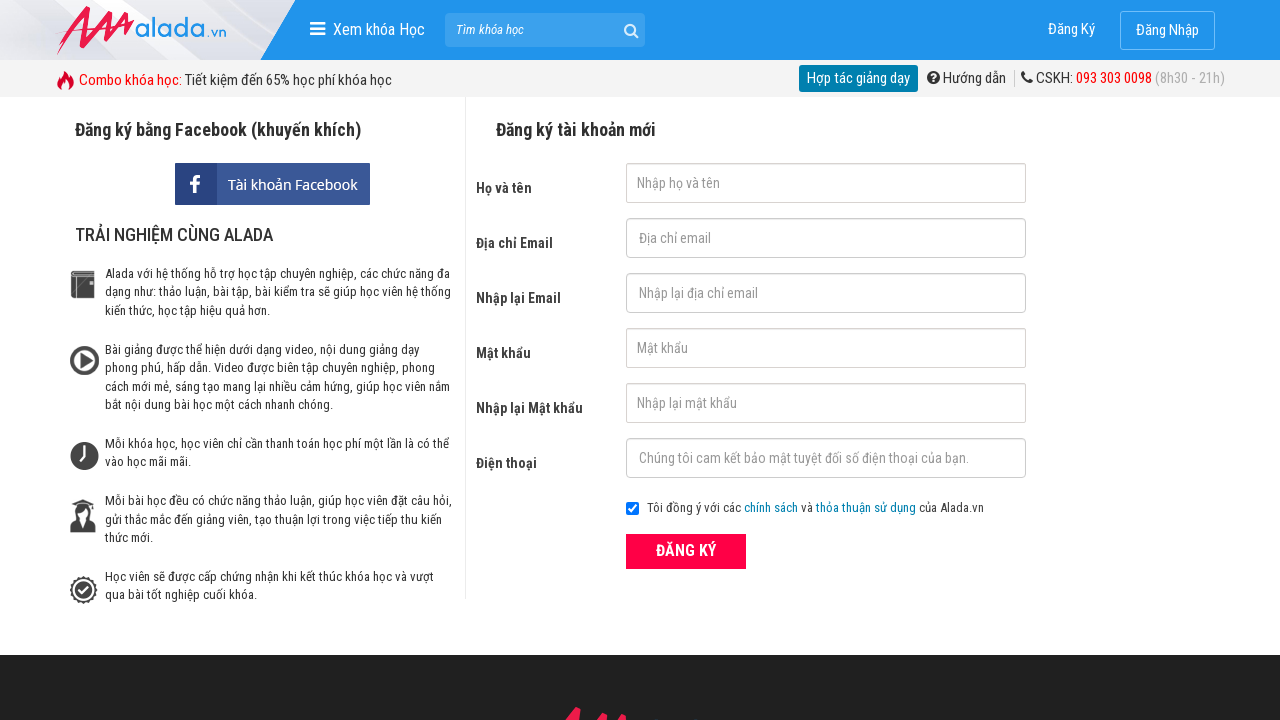

Filled name field with 'Harry Nguyen' on #txtFirstname
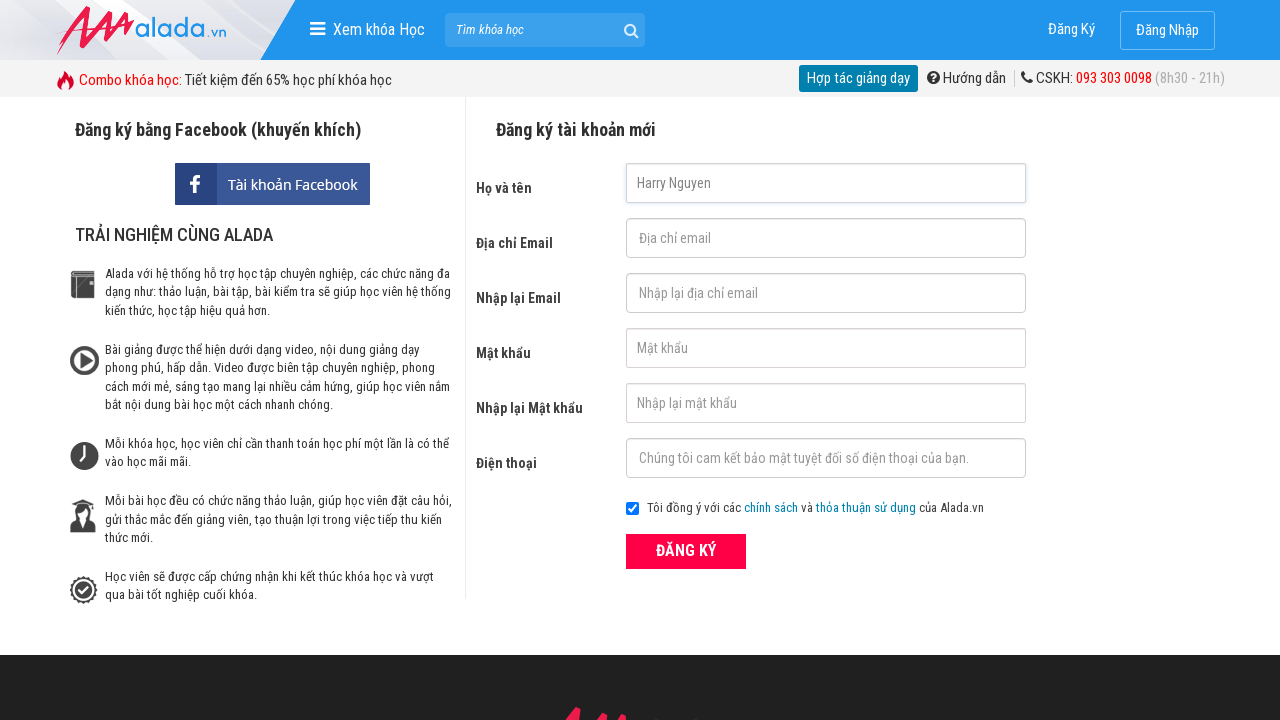

Filled email field with invalid format '123@123@123' on input#txtEmail
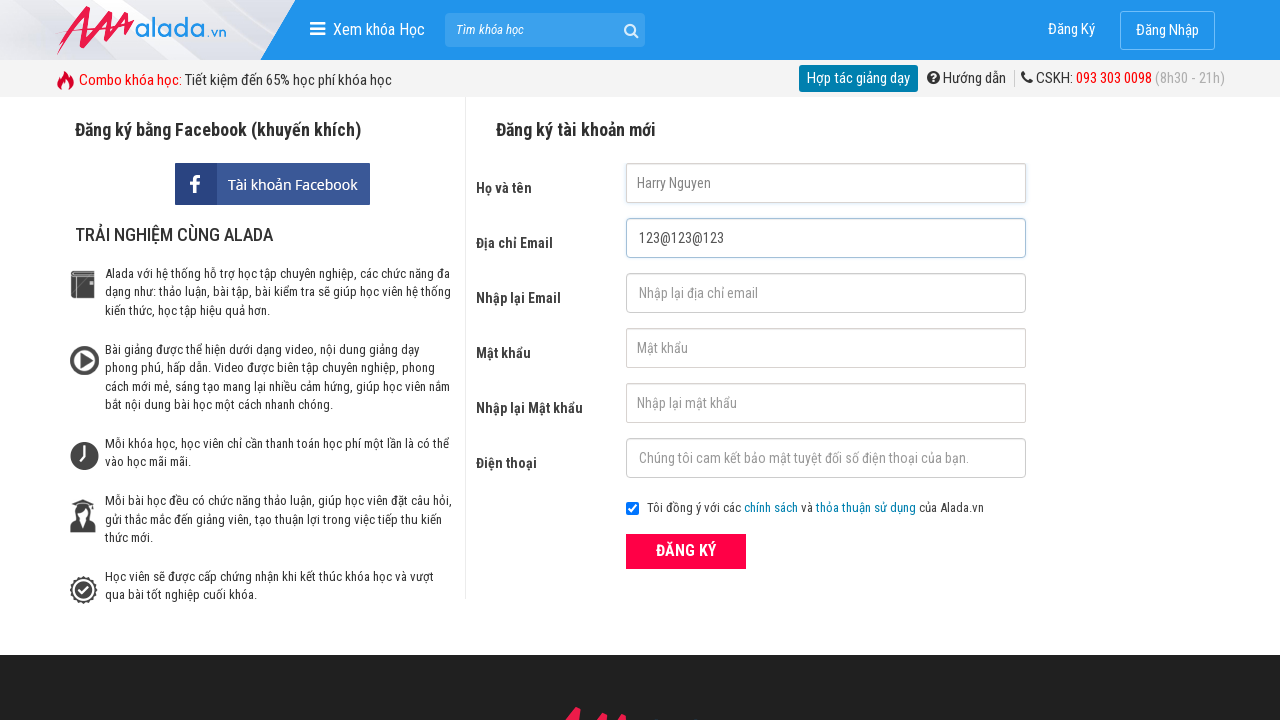

Filled confirm email field with same invalid format '123@123@123' on input#txtCEmail
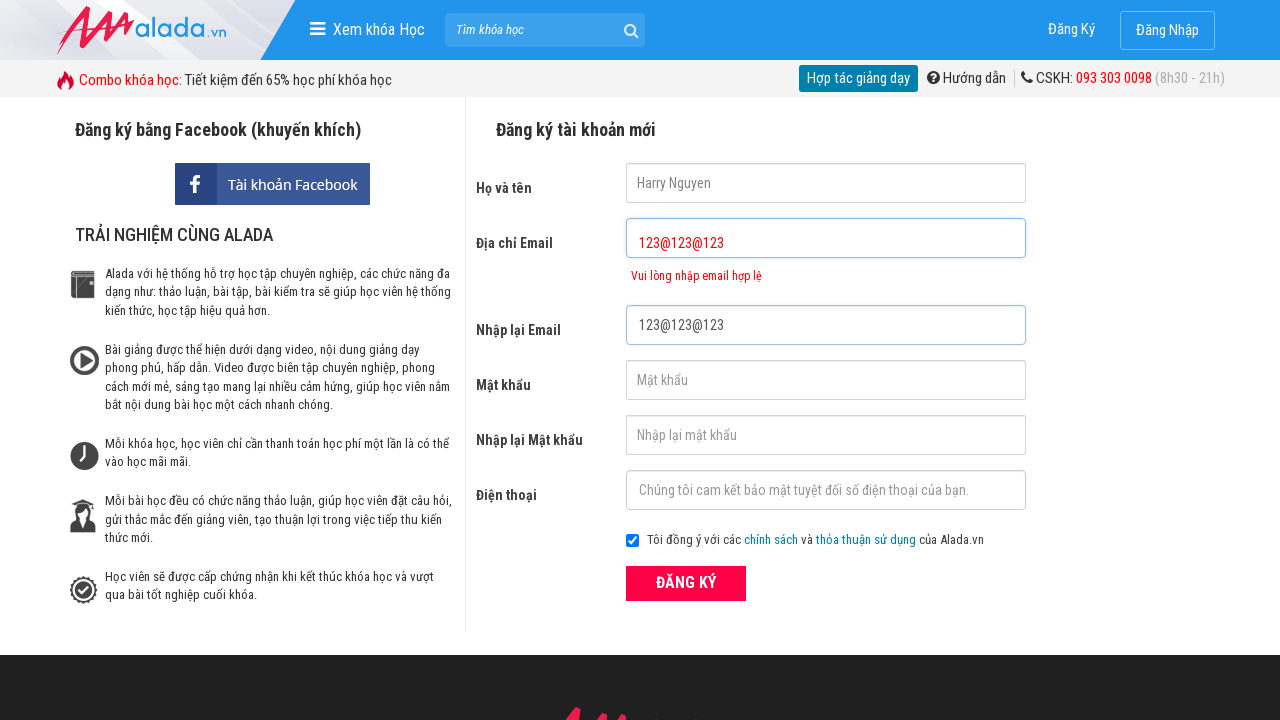

Filled password field with '123456' on input#txtPassword
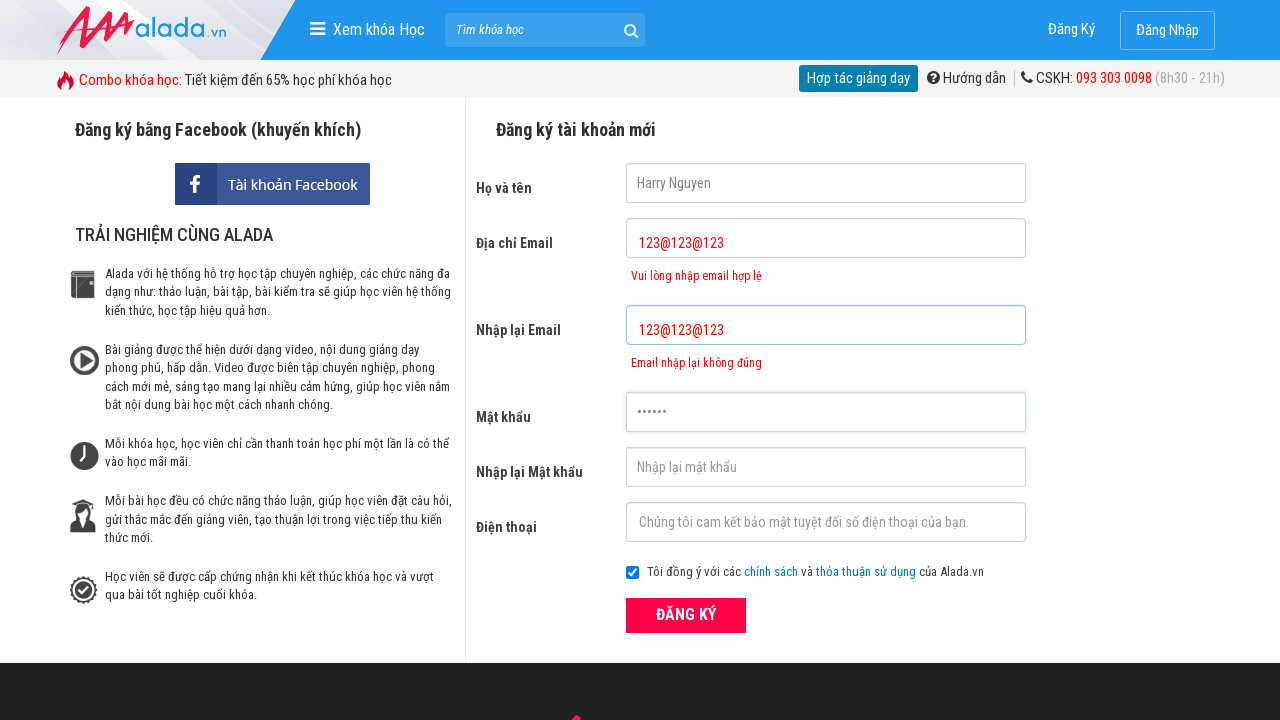

Filled confirm password field with '123456' on #txtCPassword
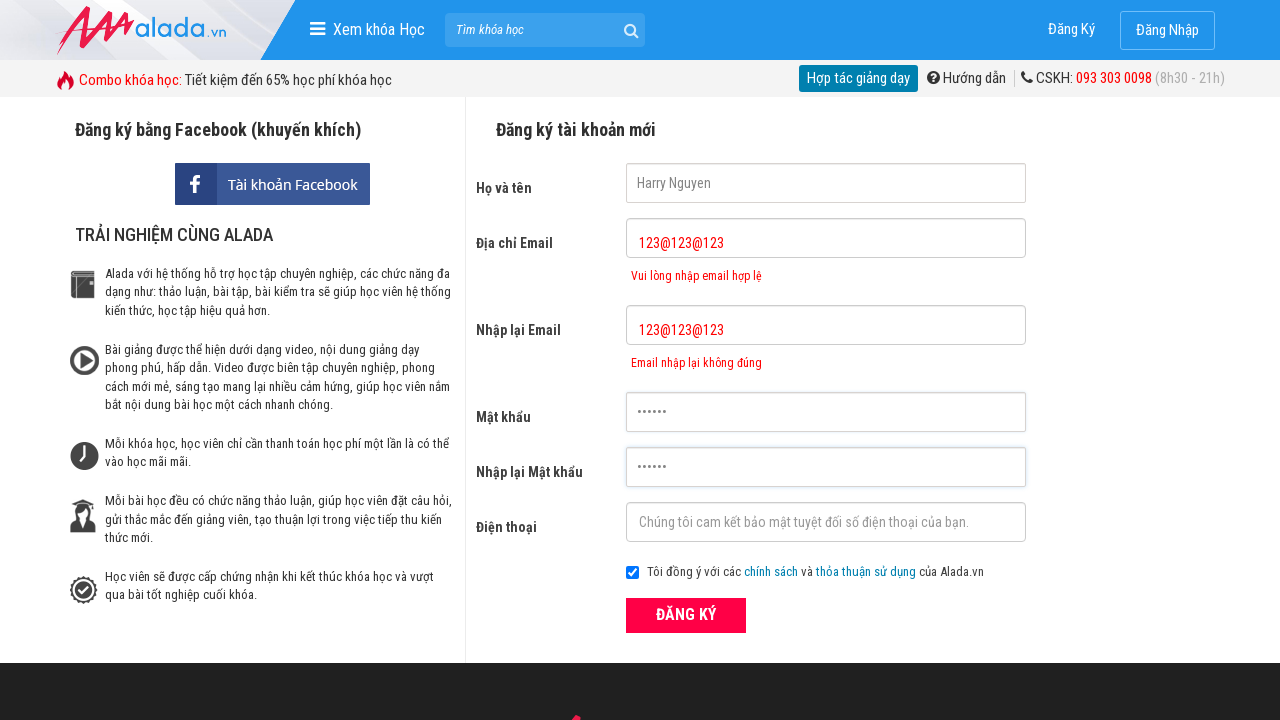

Email error message appeared for primary email field
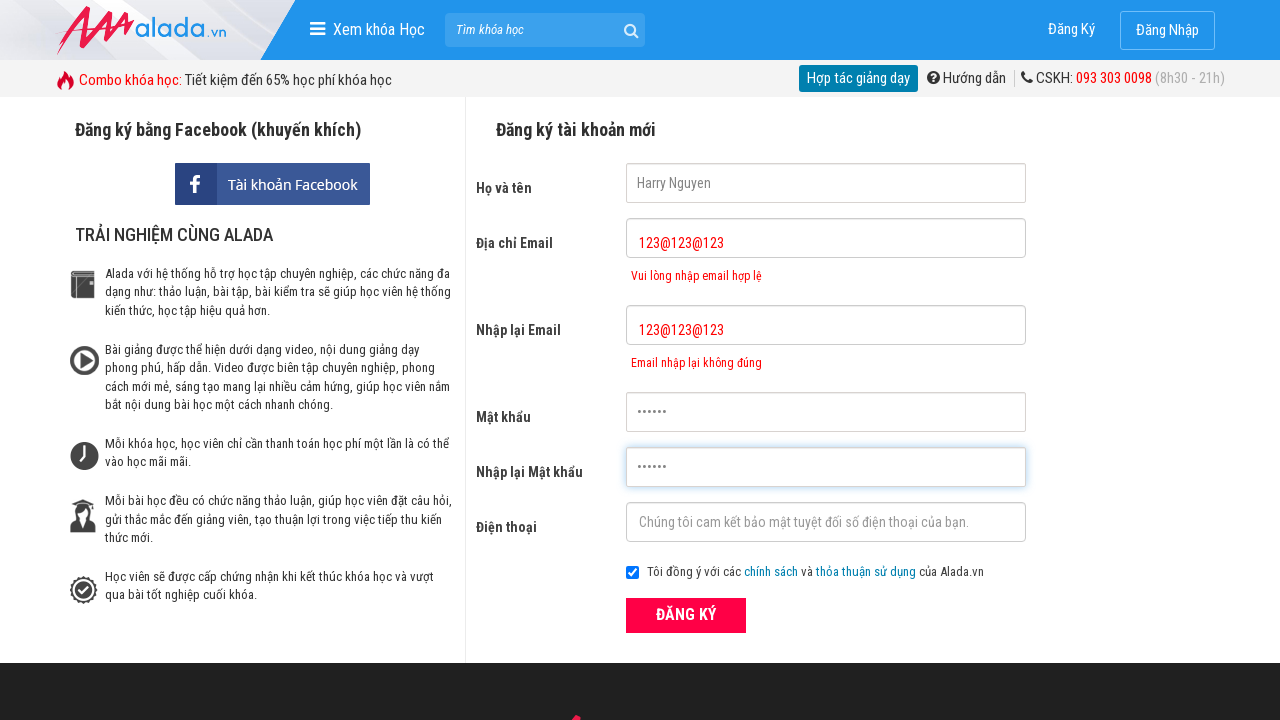

Email error message appeared for confirm email field
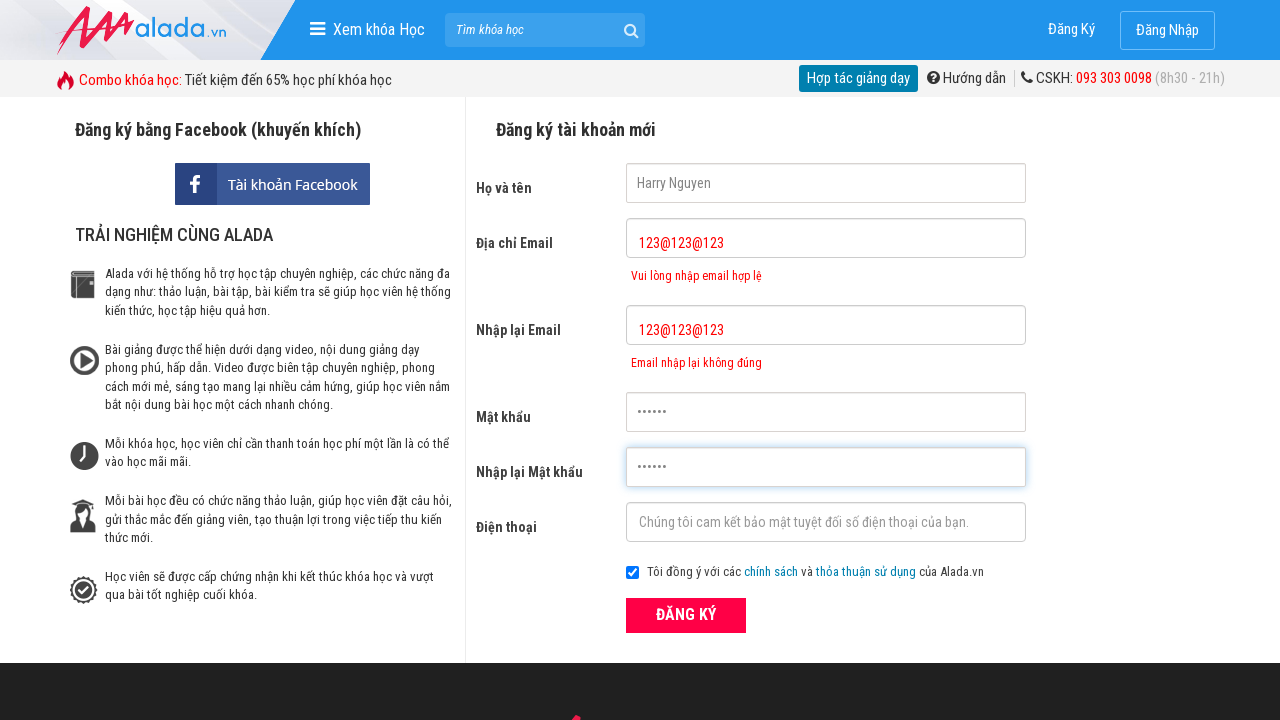

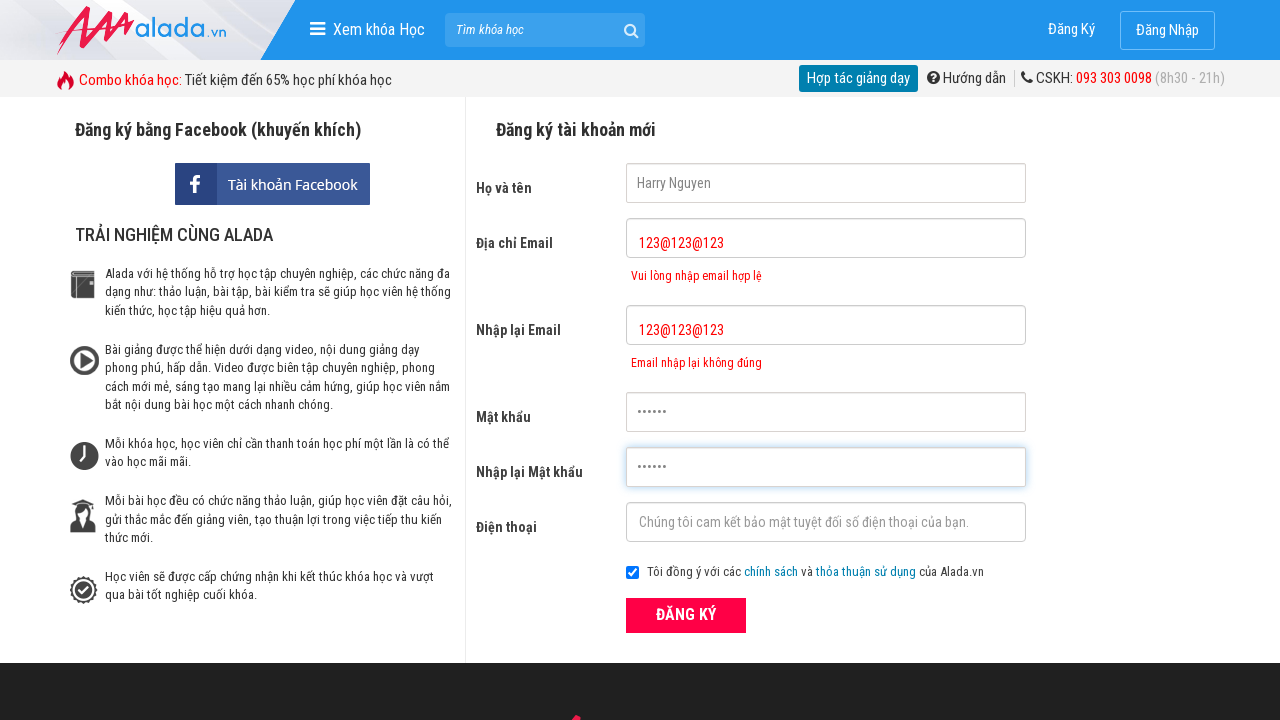